Tests keyboard actions including typing with shift held (uppercase), selecting text, and copy-paste operations using keyboard shortcuts on a text input field

Starting URL: http://uitestingplayground.com/textinput

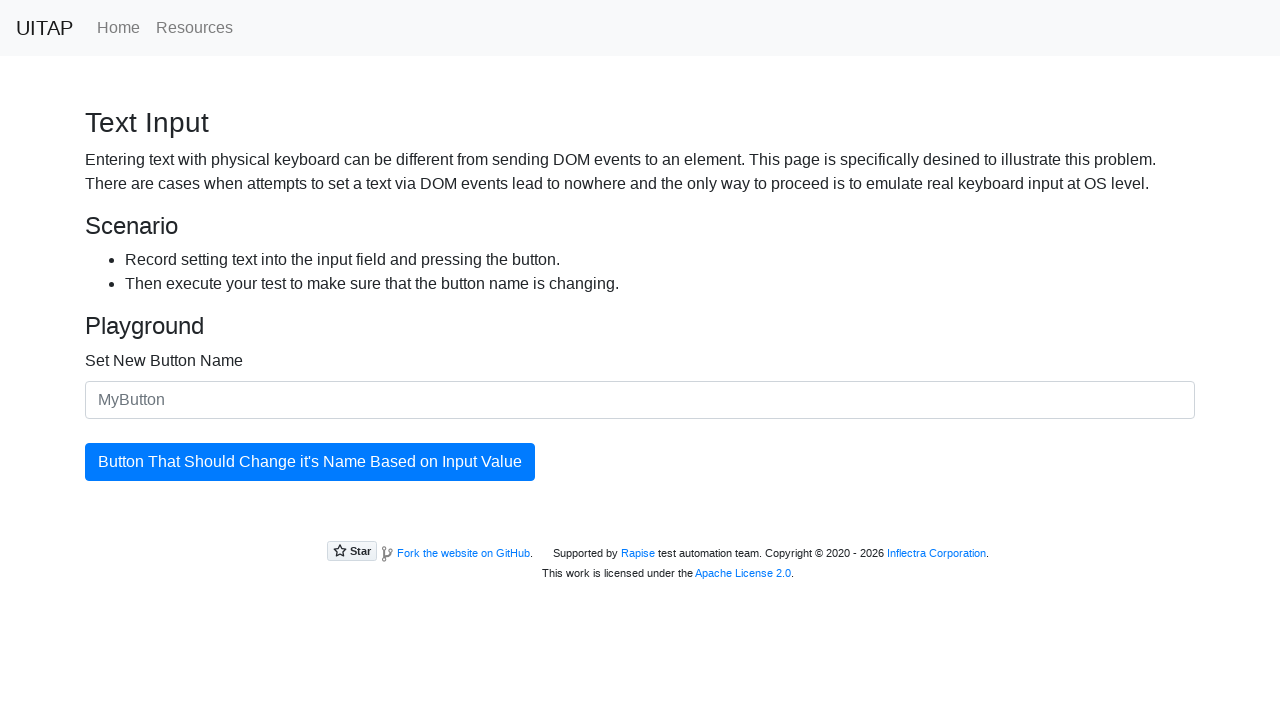

Focused on text input field with ID 'newButtonName' on #newButtonName
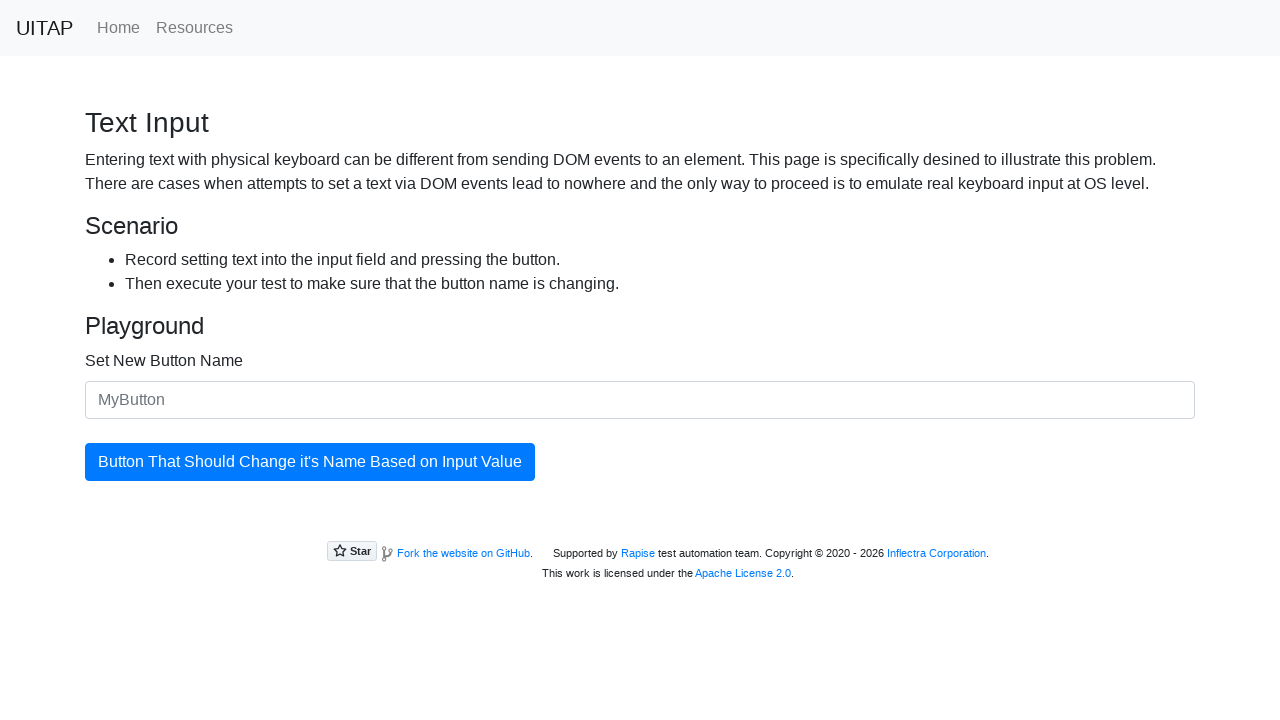

Pressed and held Shift key
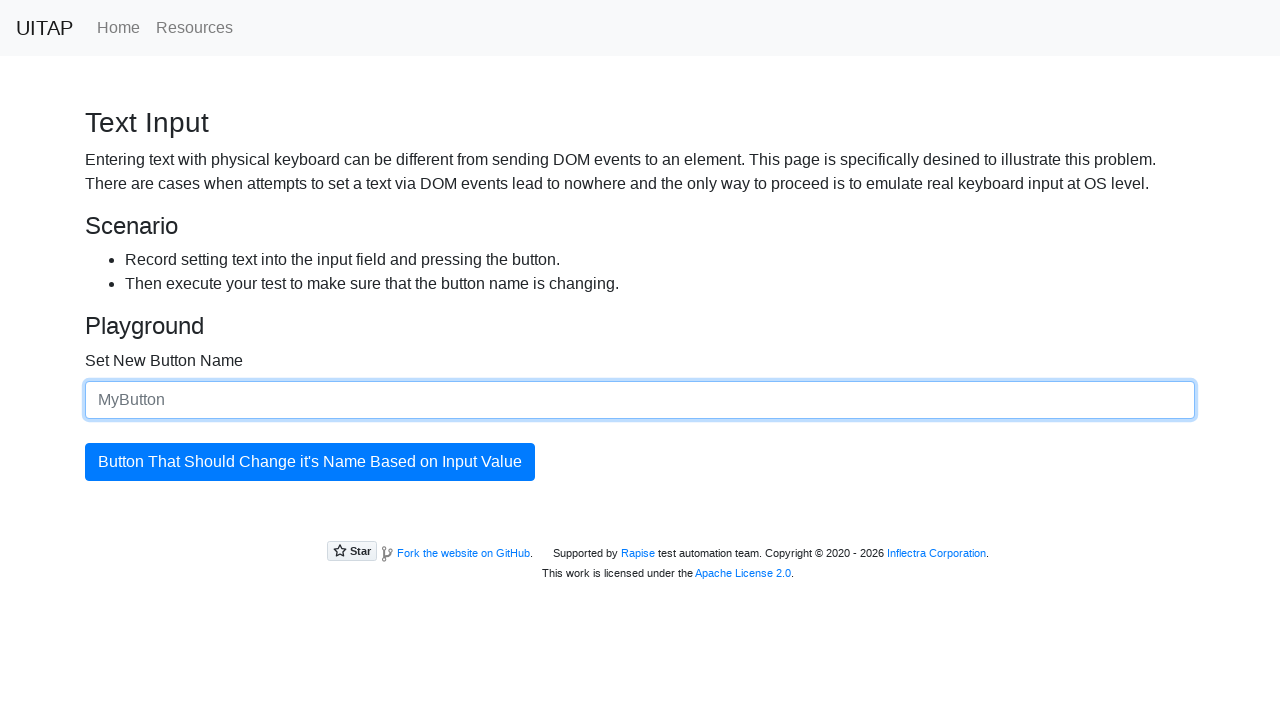

Typed 'merion' with Shift held to produce uppercase 'MERION'
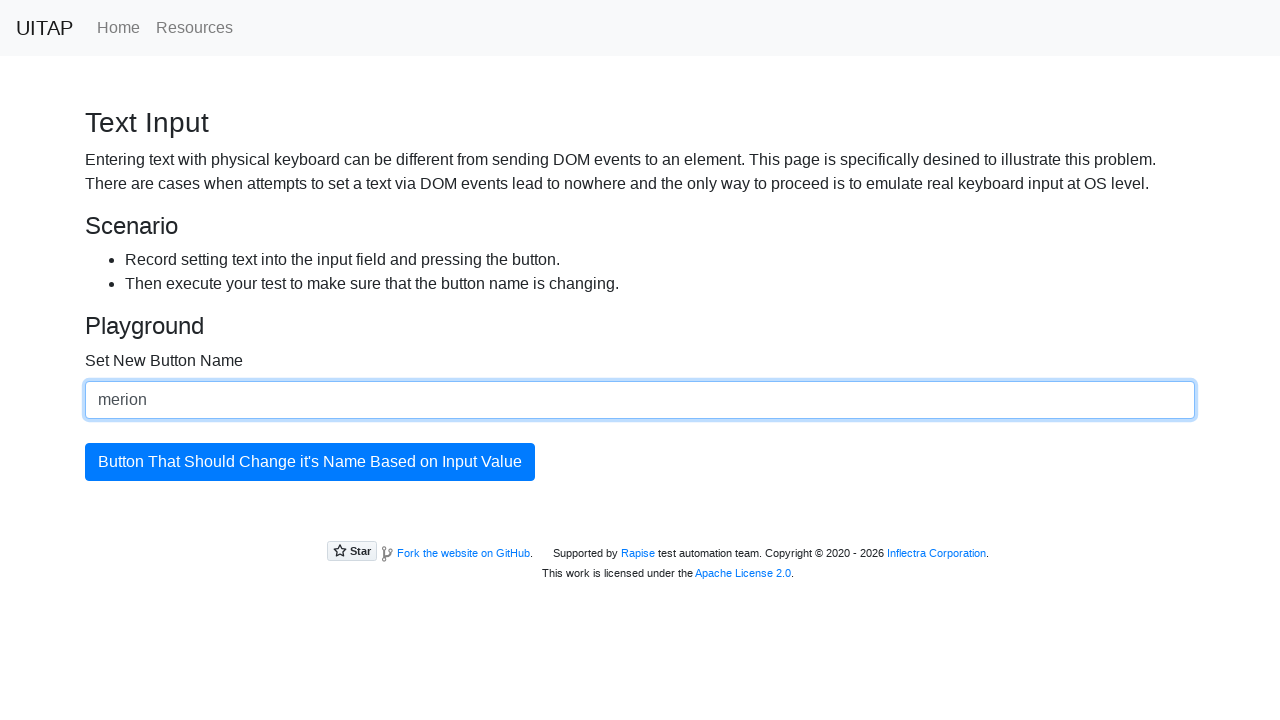

Released Shift key
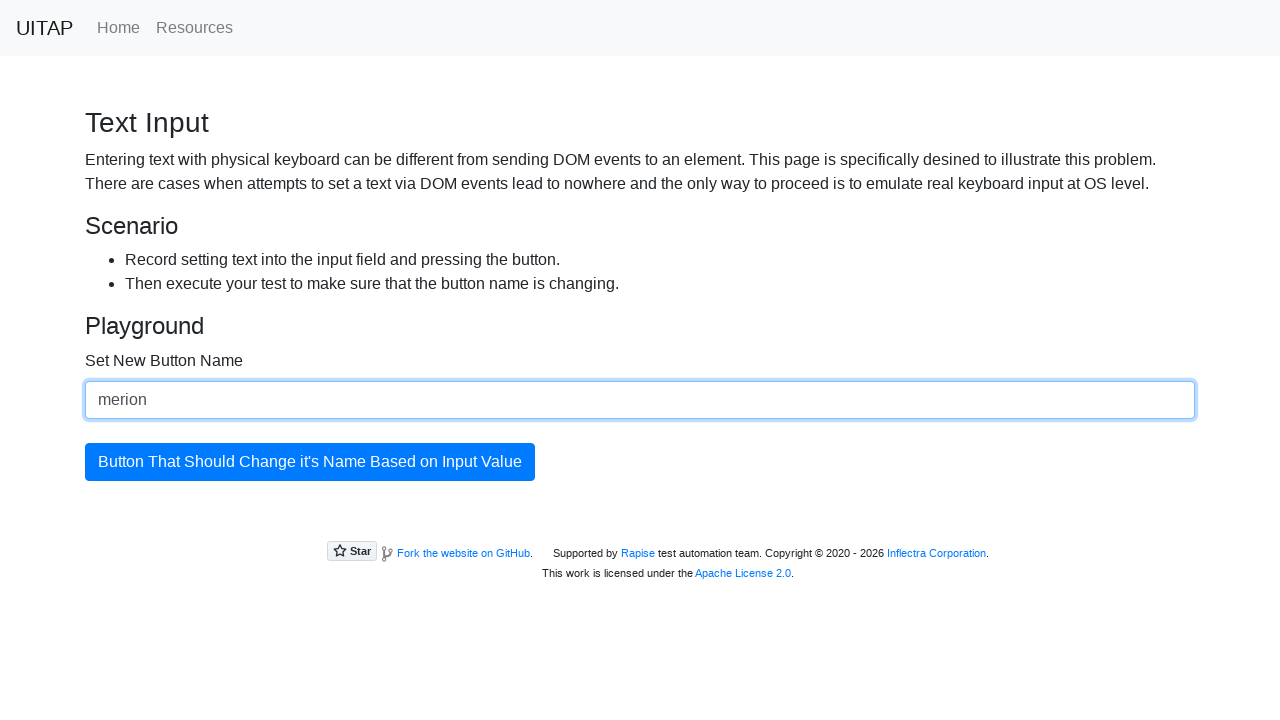

Waited 1 second for visibility
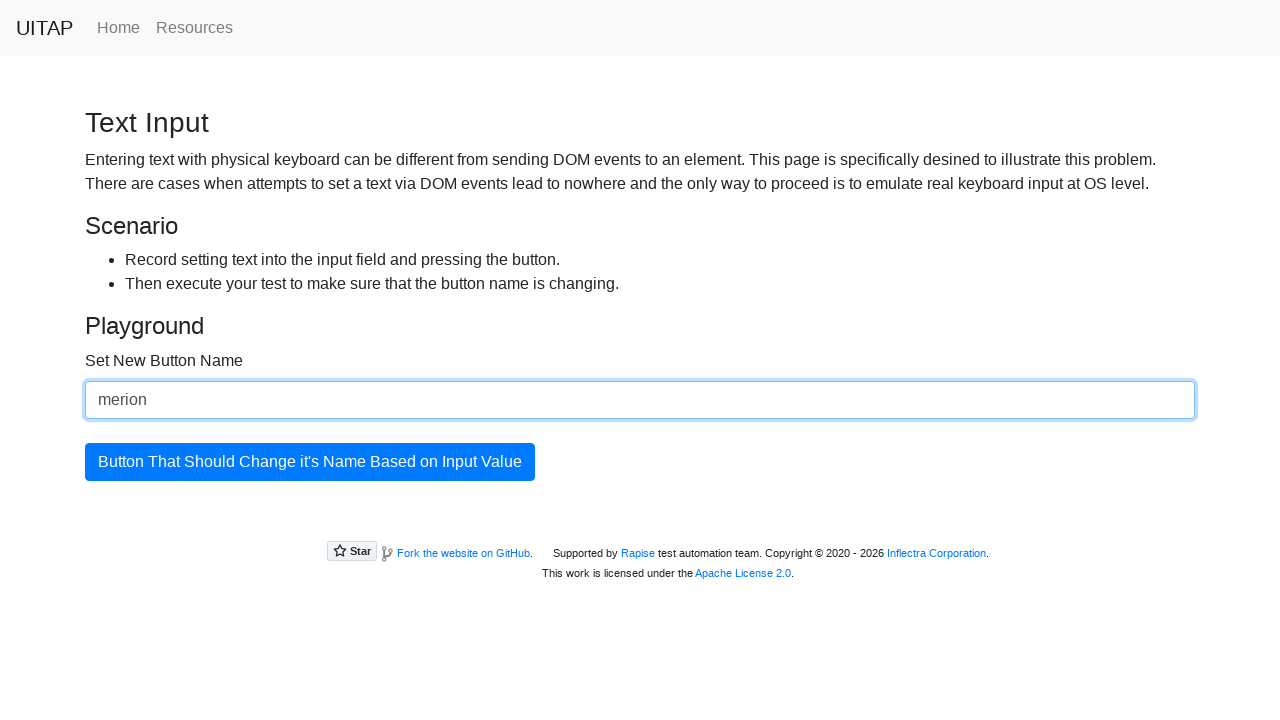

Pressed and held Shift key to begin text selection
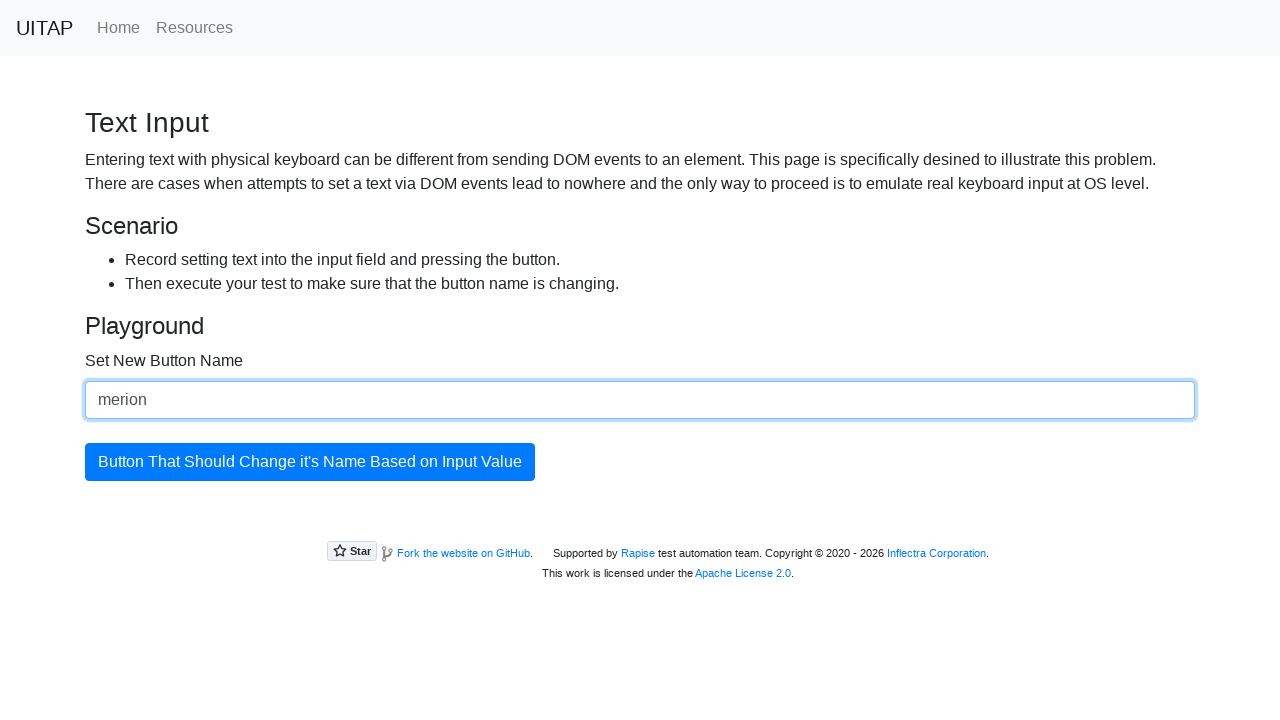

Pressed ArrowUp with Shift held to select all text
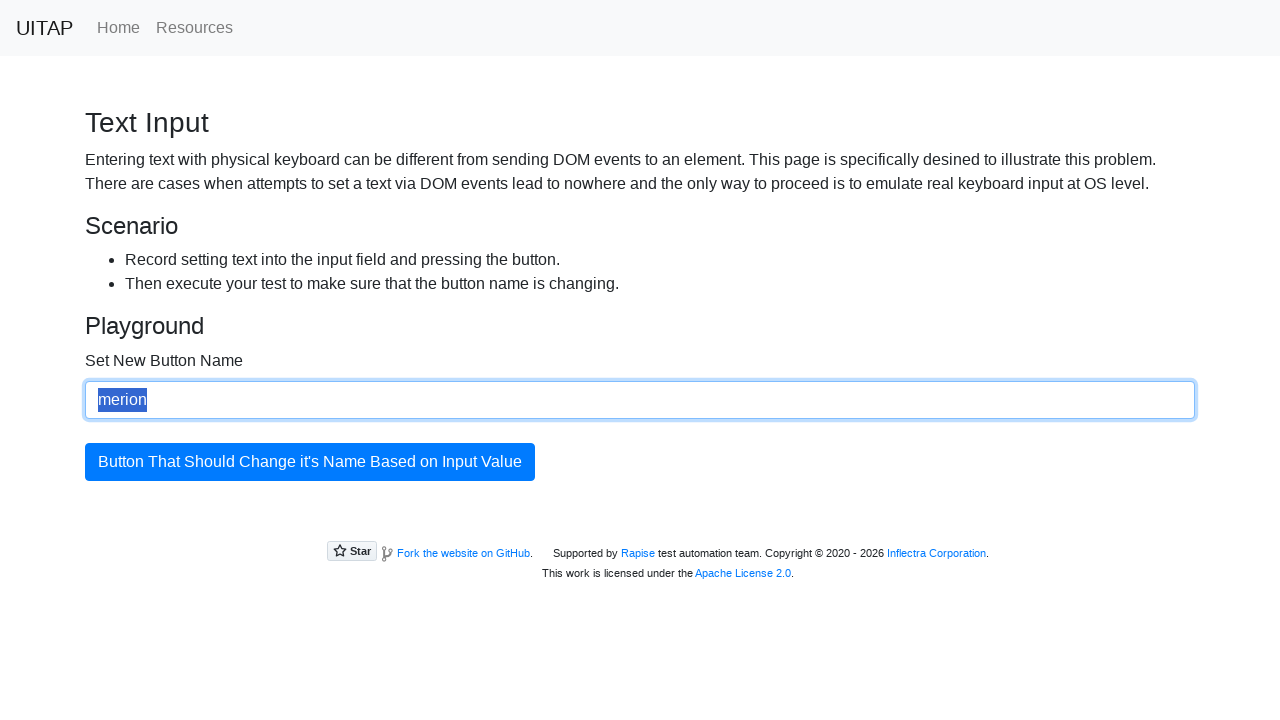

Released Shift key after text selection
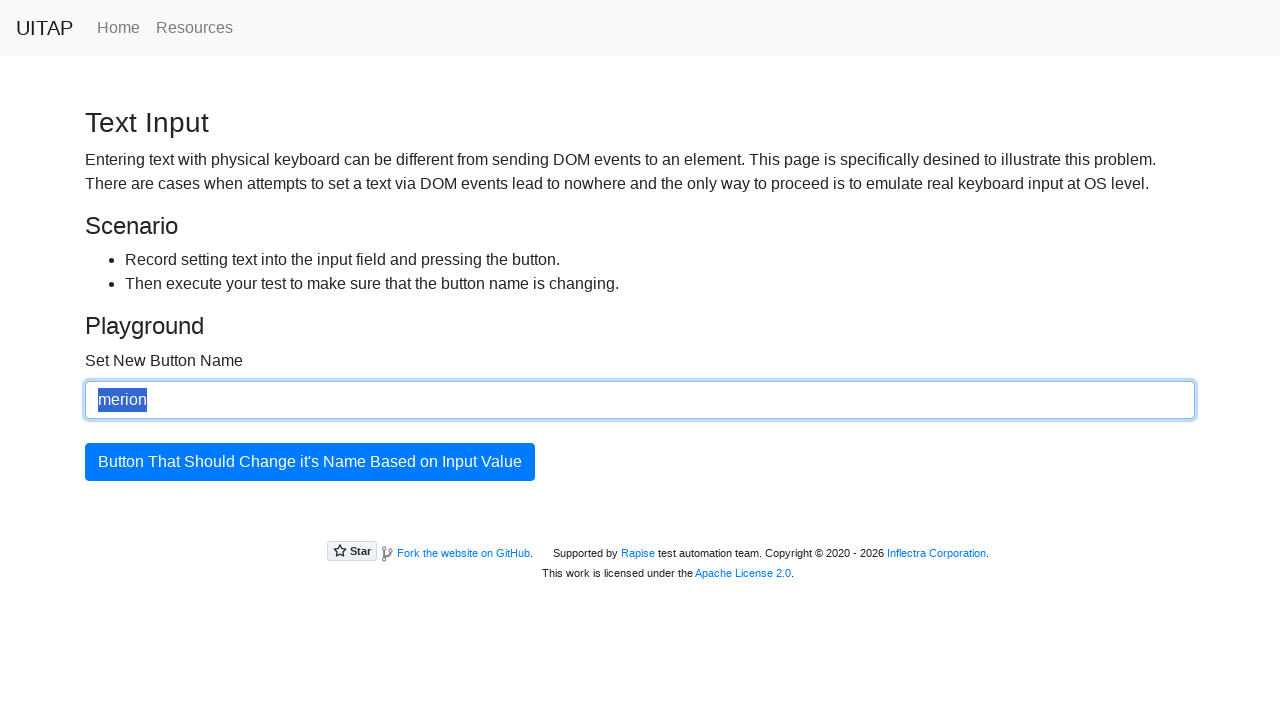

Copied selected text using Ctrl+C keyboard shortcut
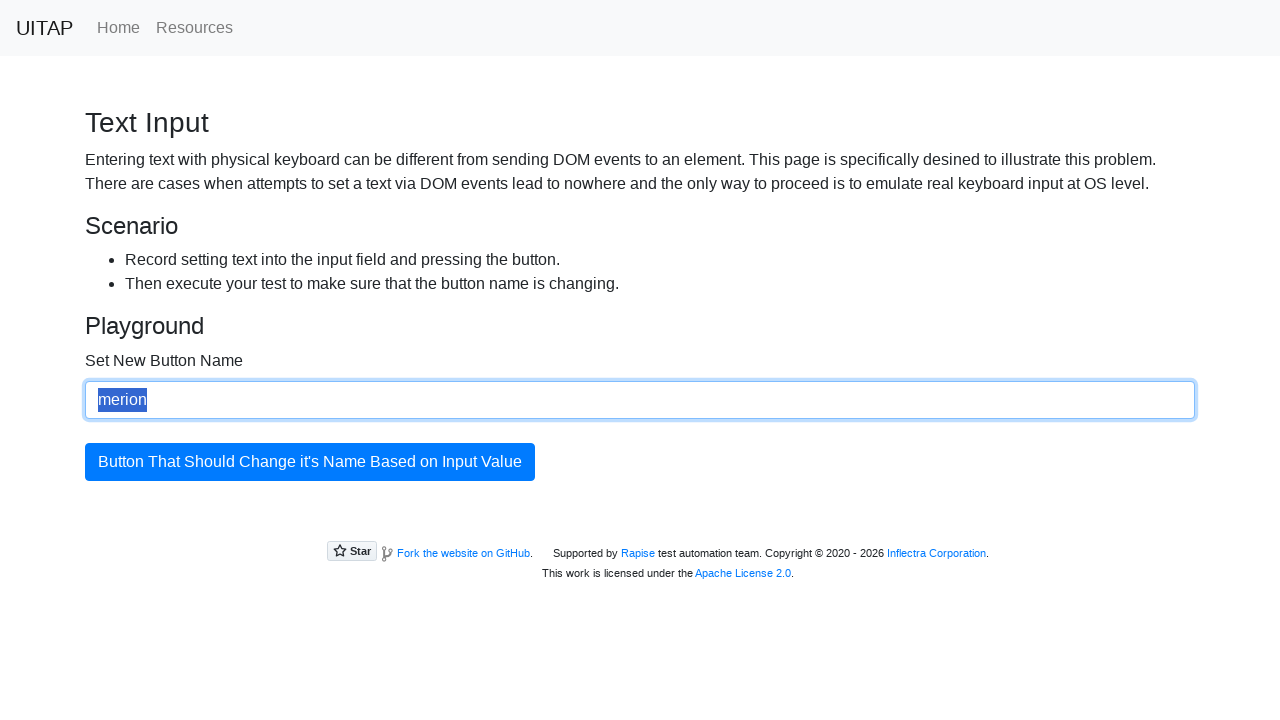

Waited 1 second after copy operation
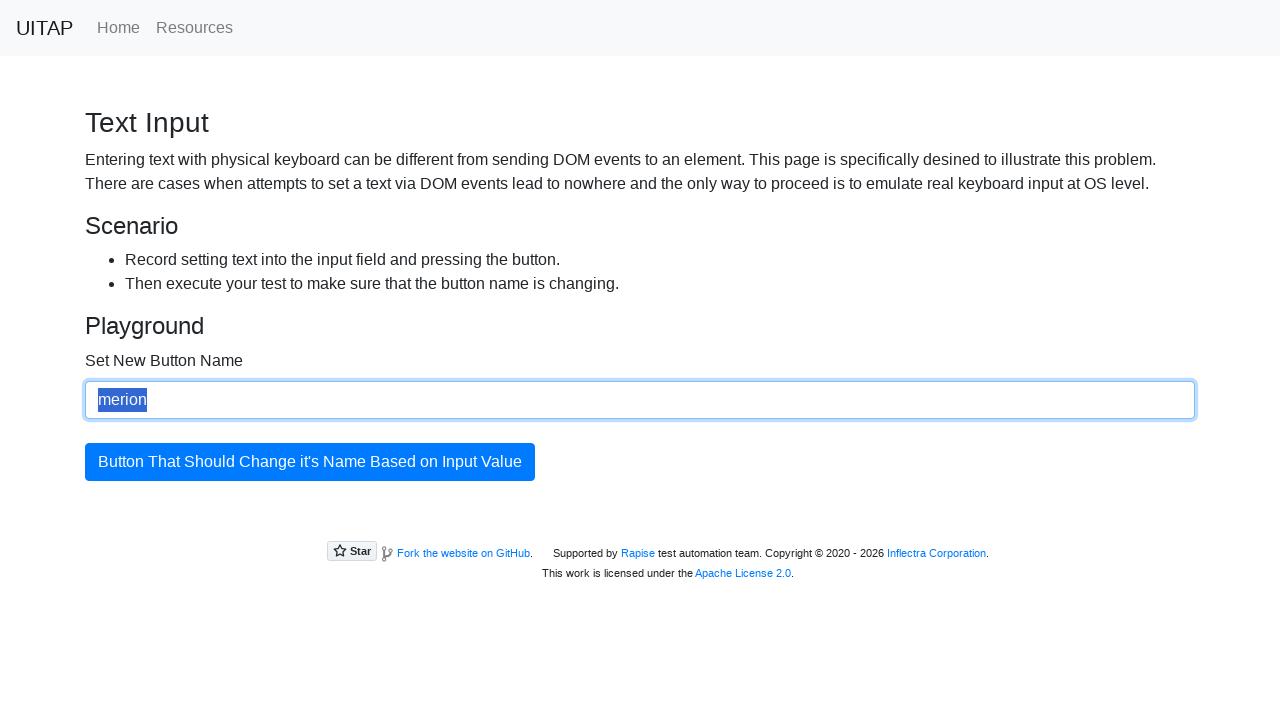

Pasted clipboard content using Ctrl+V keyboard shortcut (first paste)
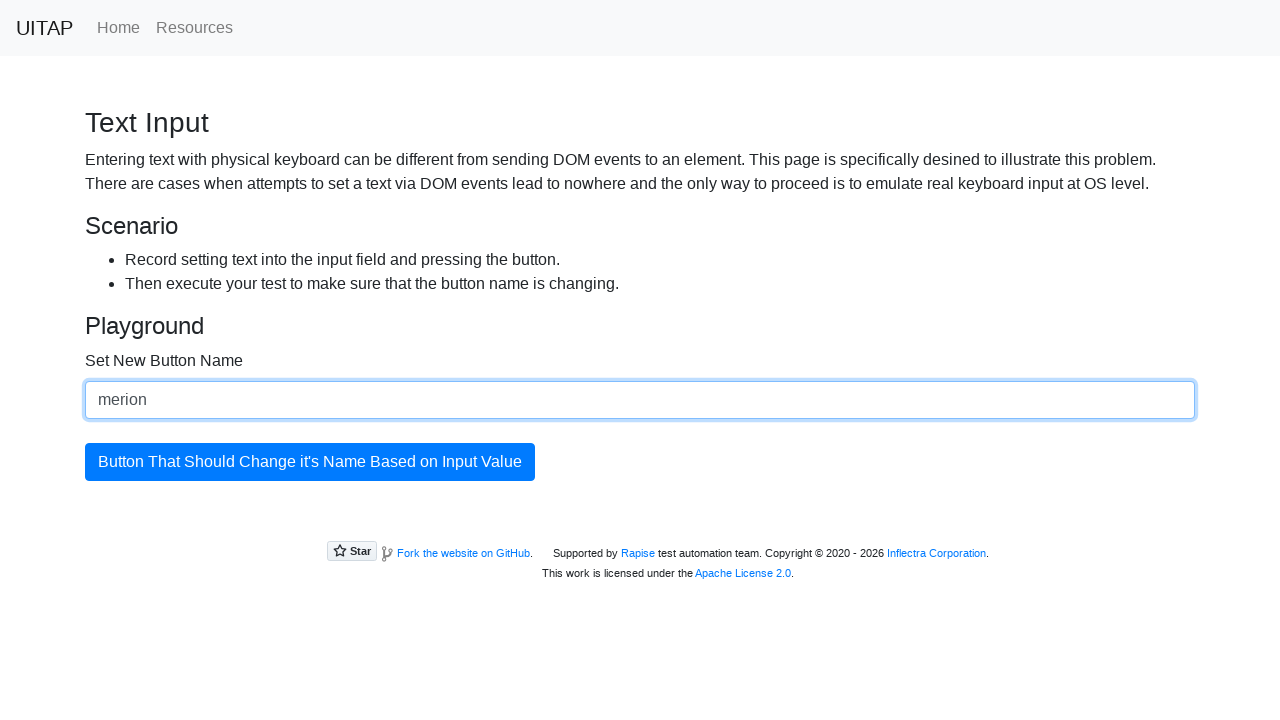

Pasted clipboard content using Ctrl+V keyboard shortcut (second paste)
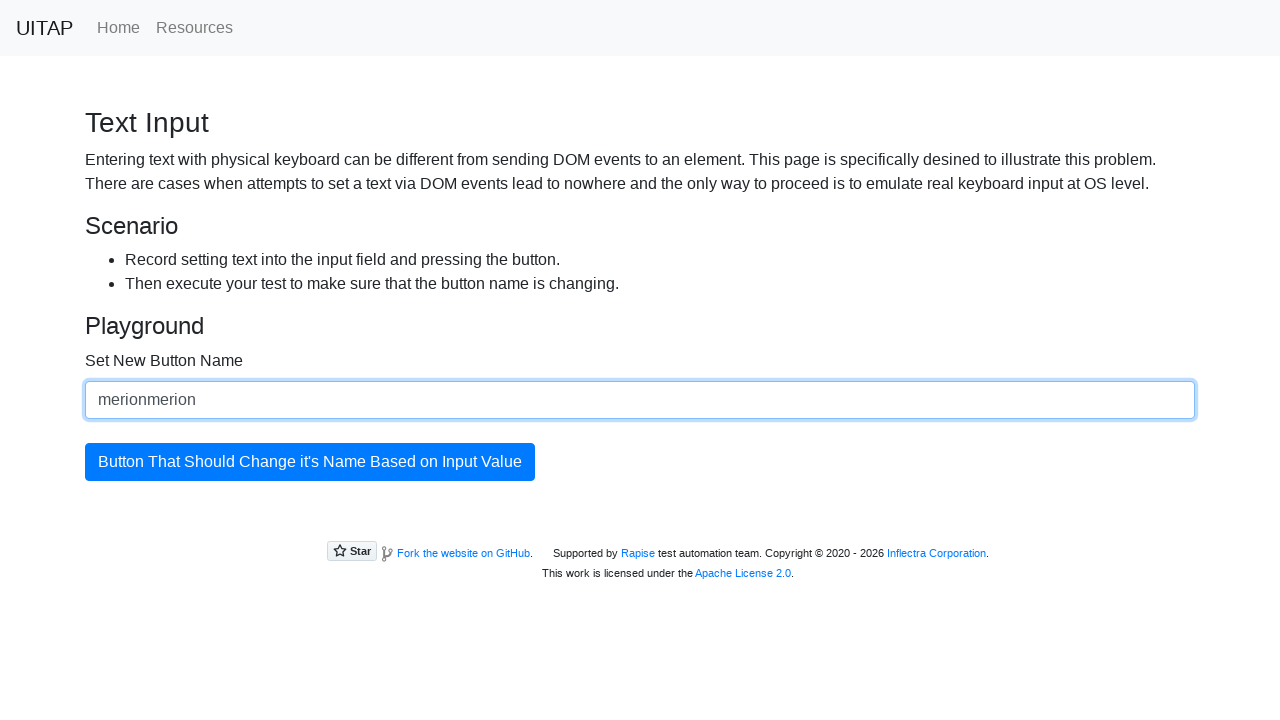

Waited 1 second after second paste operation
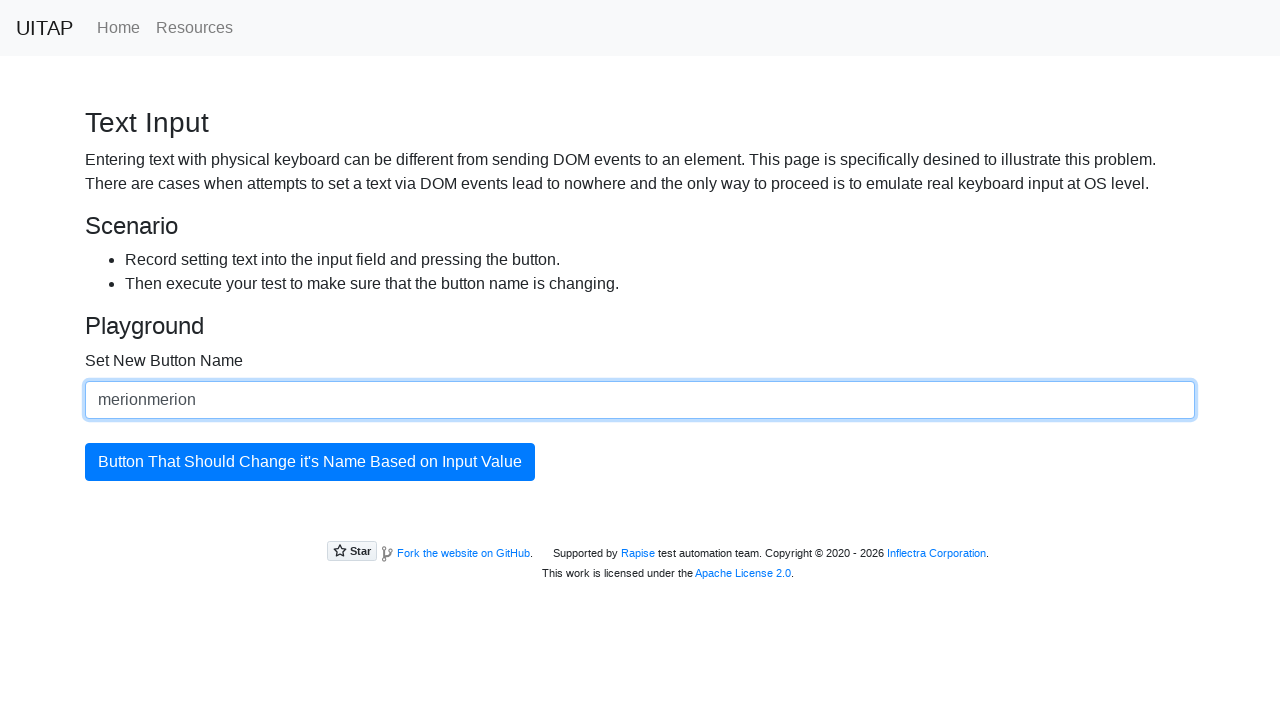

Pasted clipboard content using Ctrl+V keyboard shortcut (third paste)
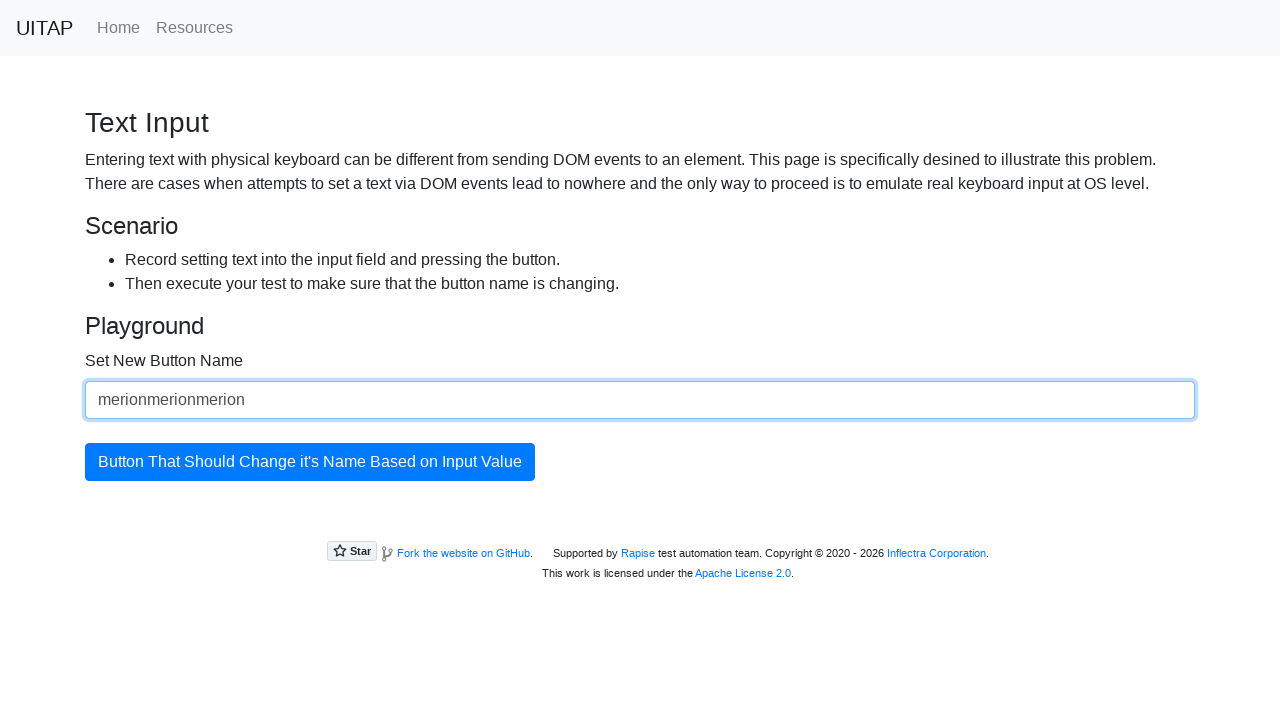

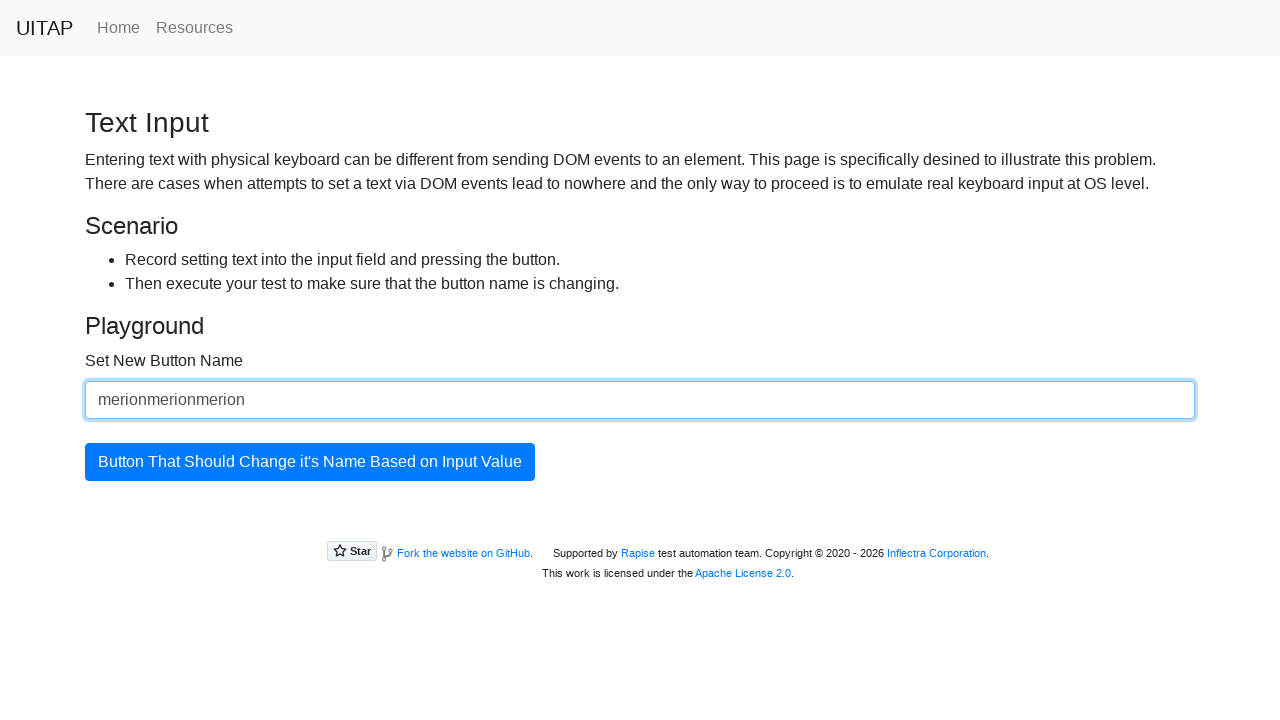